Navigates to Wix homepage and performs mouse wheel scrolling down and then back up to test page scroll functionality

Starting URL: https://www.wix.com/

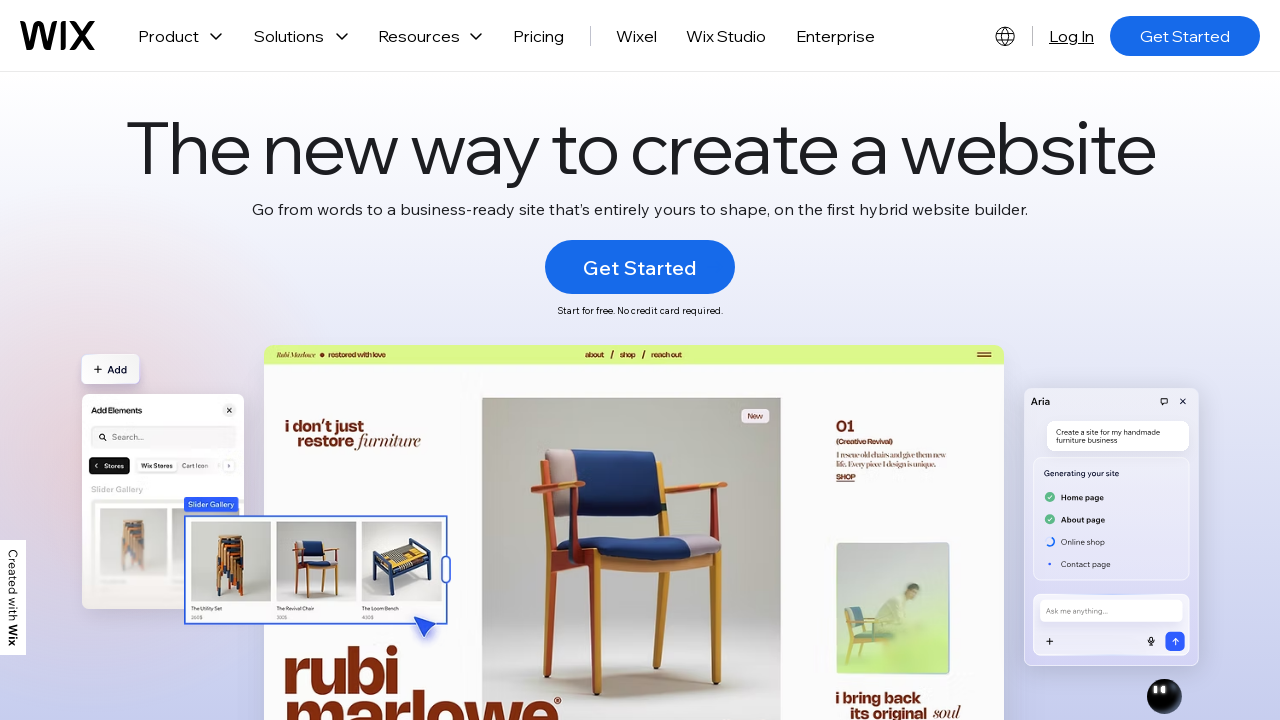

Scrolled down the page using mouse wheel
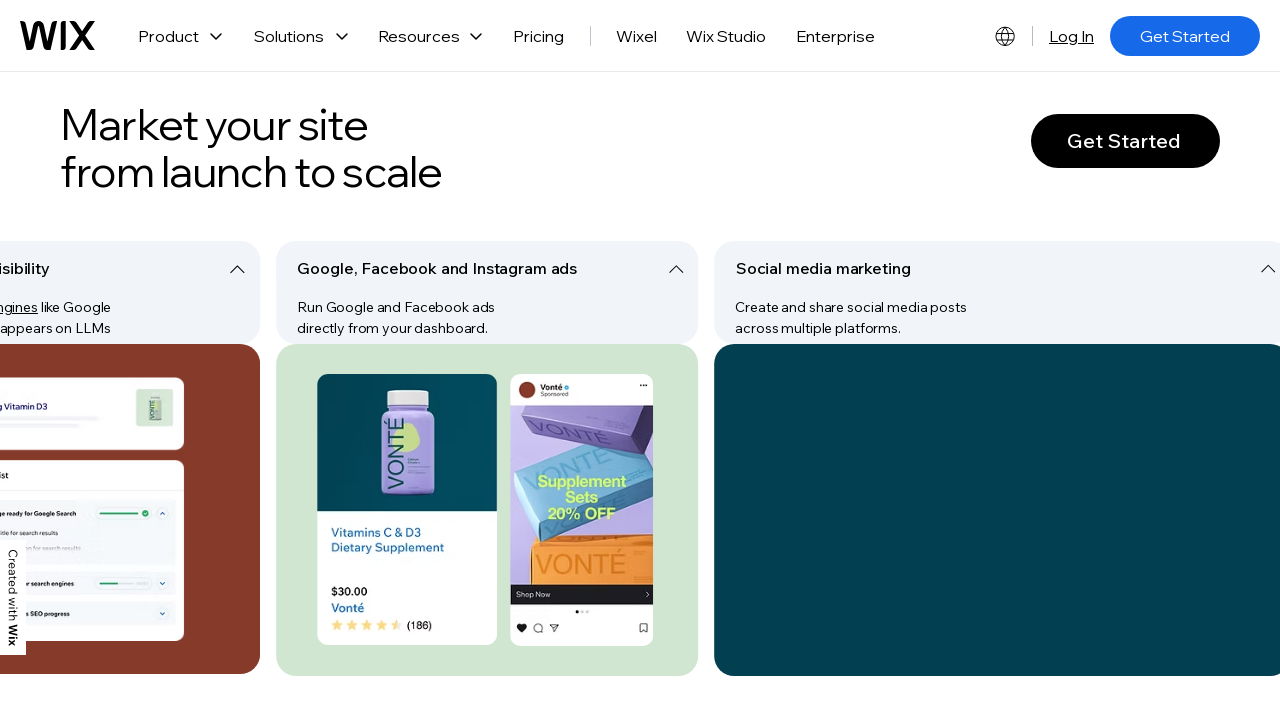

Waited for scroll animation to complete
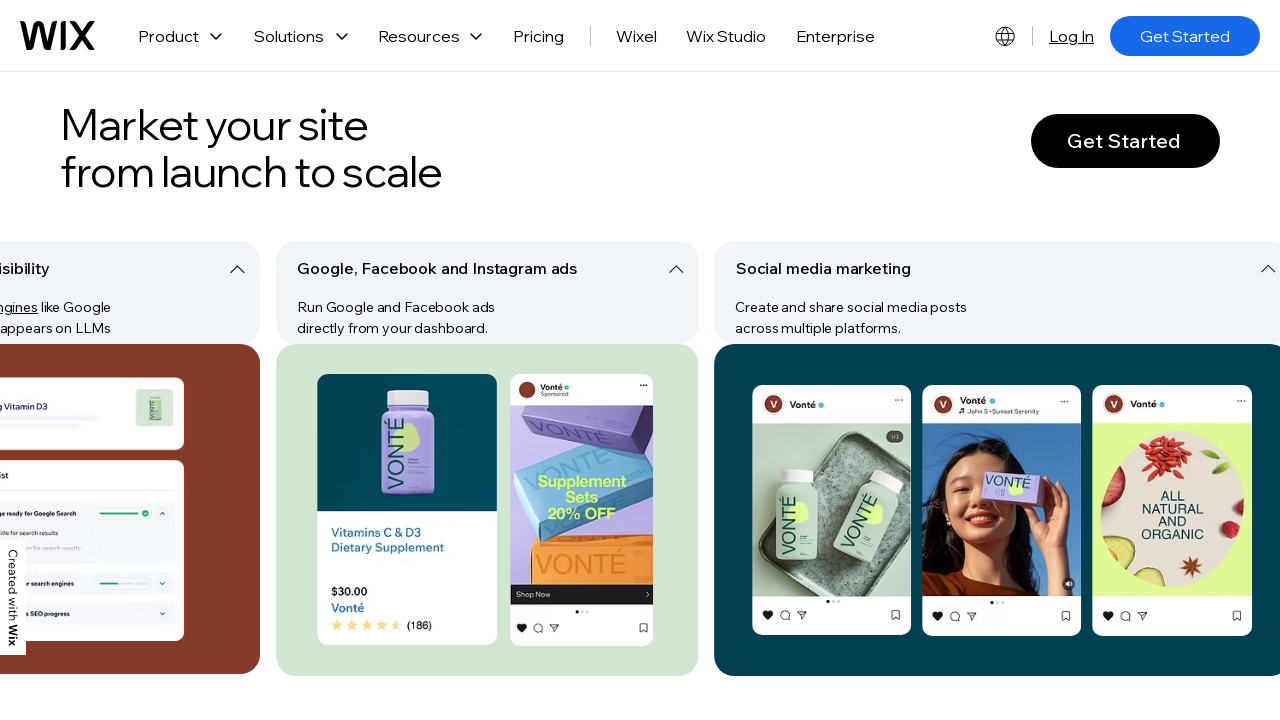

Scrolled back up the page using mouse wheel
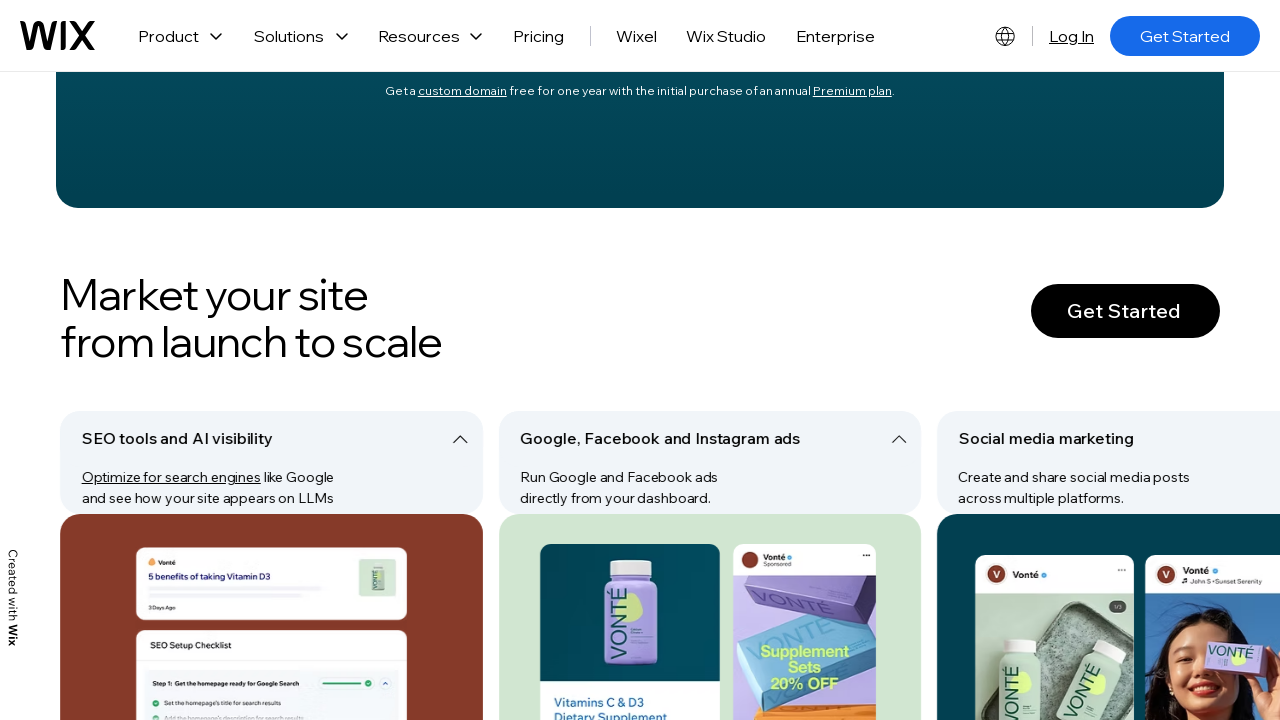

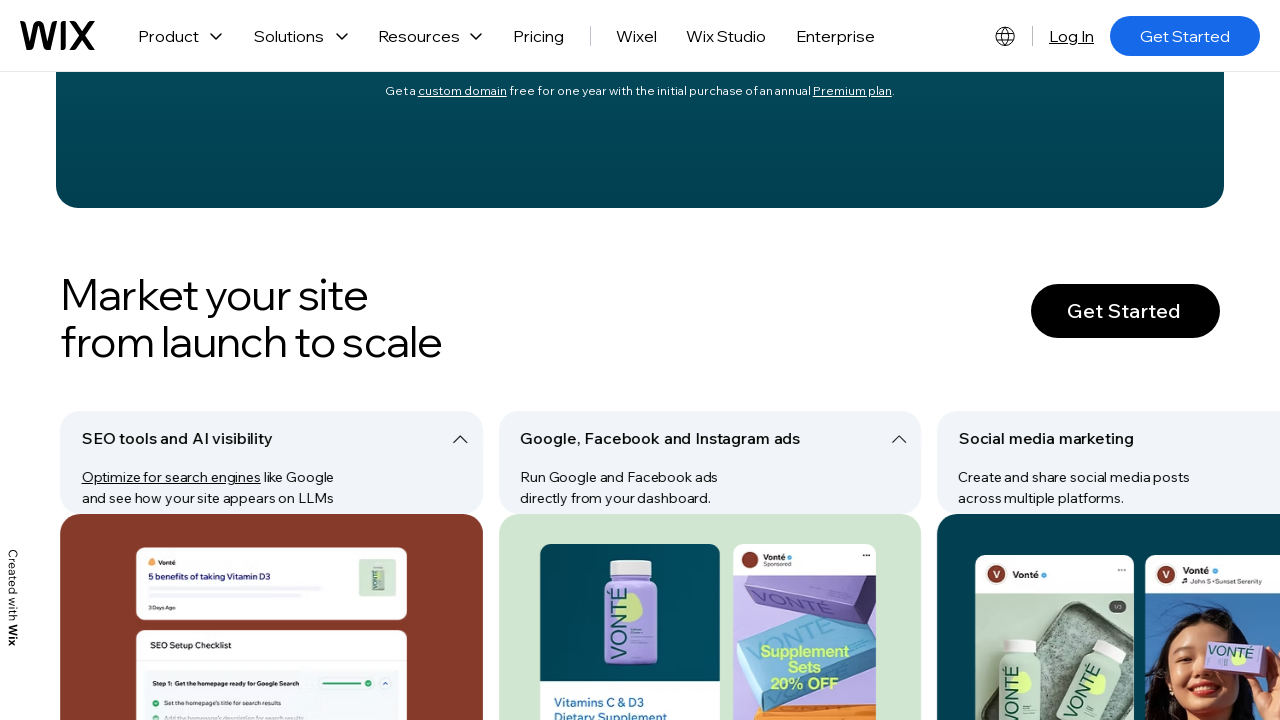